Tests that clicking the dues column header sorts the data table (without attributes) in ascending order by verifying the values are sorted

Starting URL: https://the-internet.herokuapp.com/tables

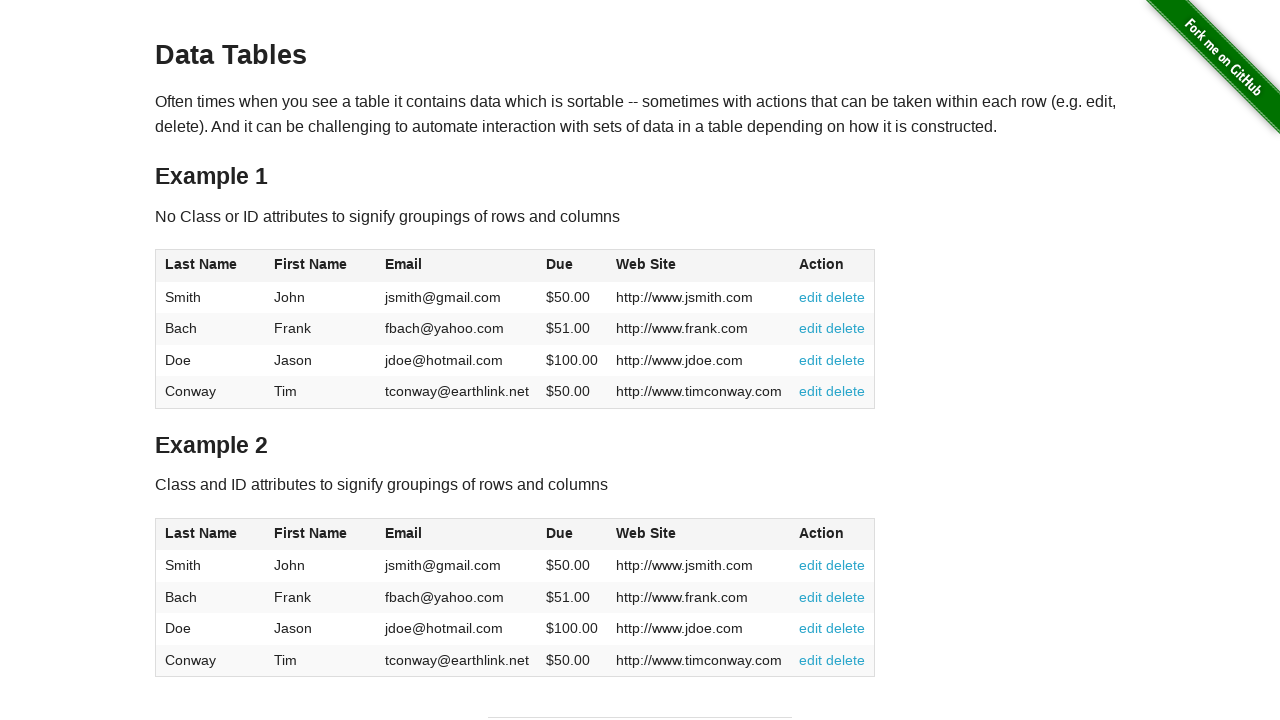

Clicked the dues column header to sort ascending at (572, 266) on #table1 thead tr th:nth-of-type(4)
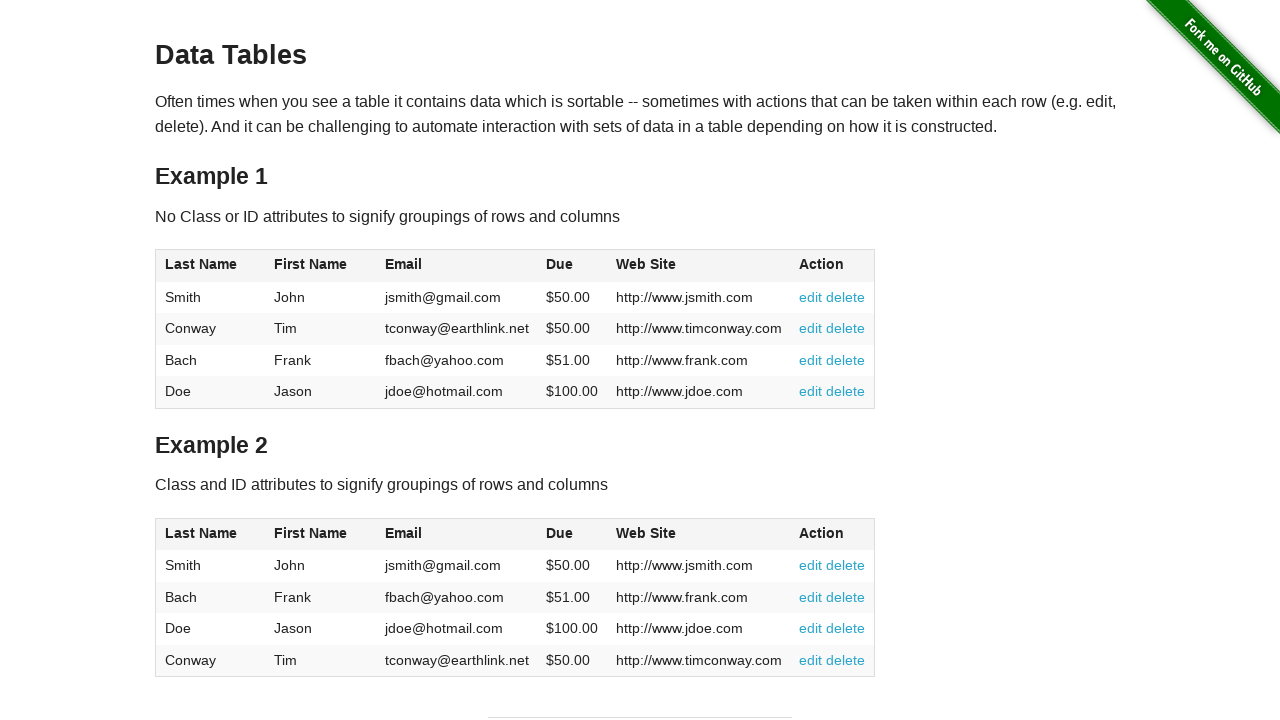

Waited for table data to load in dues column
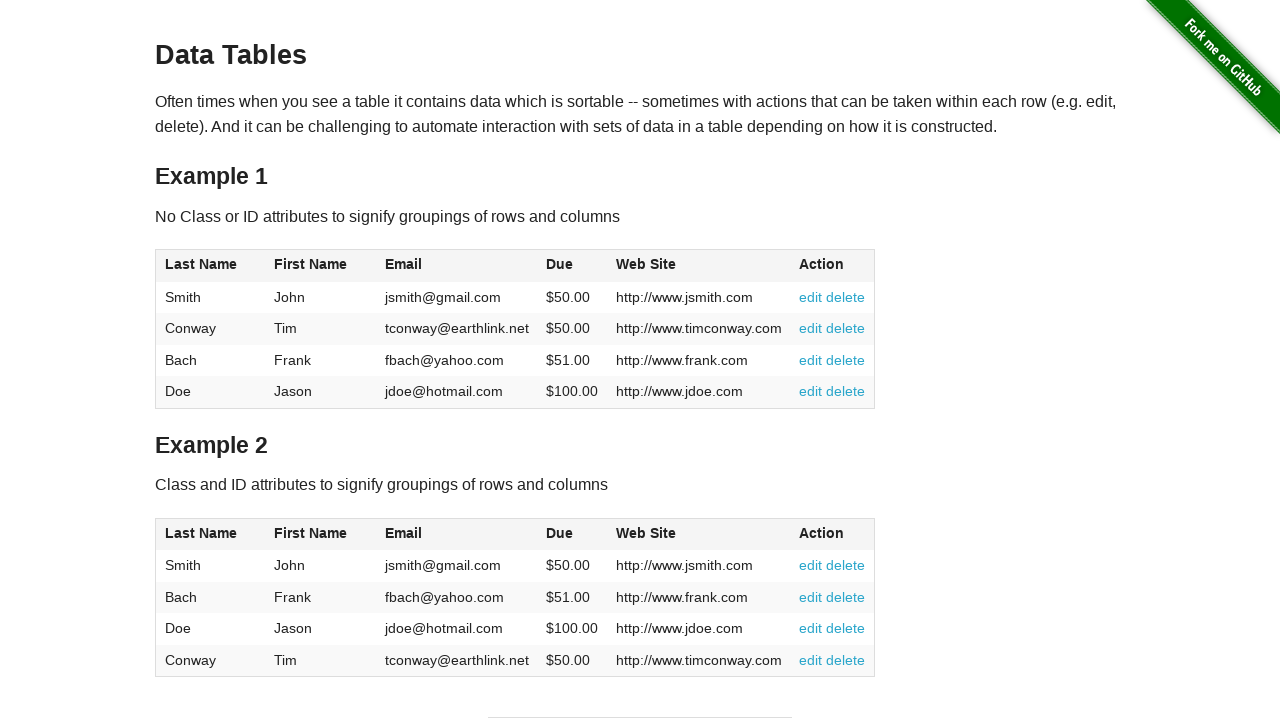

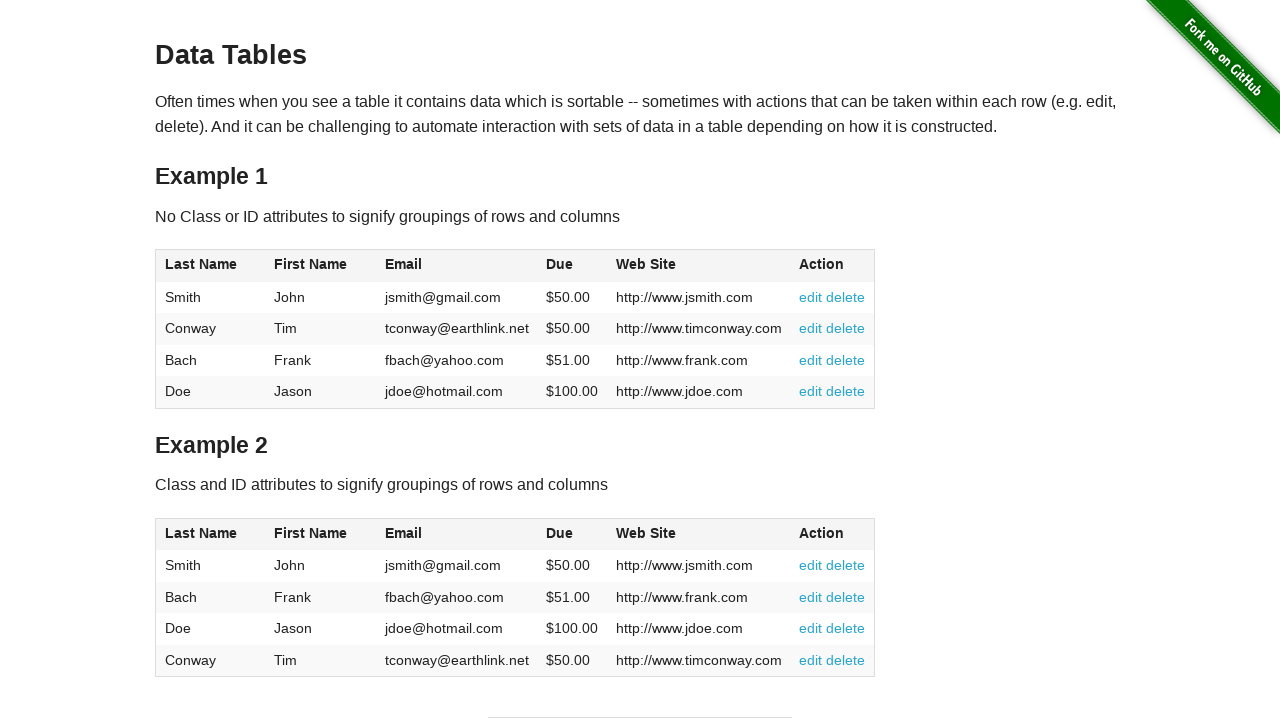